Tests page scrolling functionality on Bilibili ranking page using various keyboard navigation keys

Starting URL: https://www.bilibili.com/ranking?spm_id_from=333.851.b_7072696d61727950616765546162.3

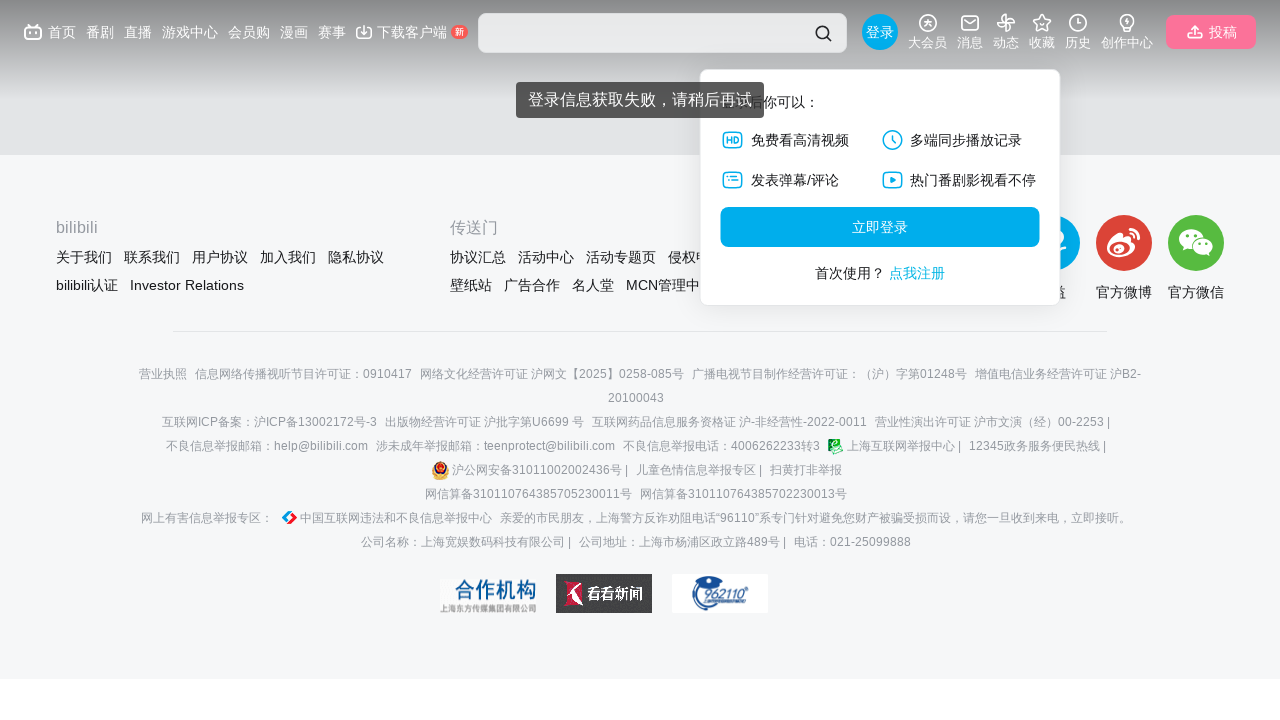

Pressed ArrowDown key to scroll down
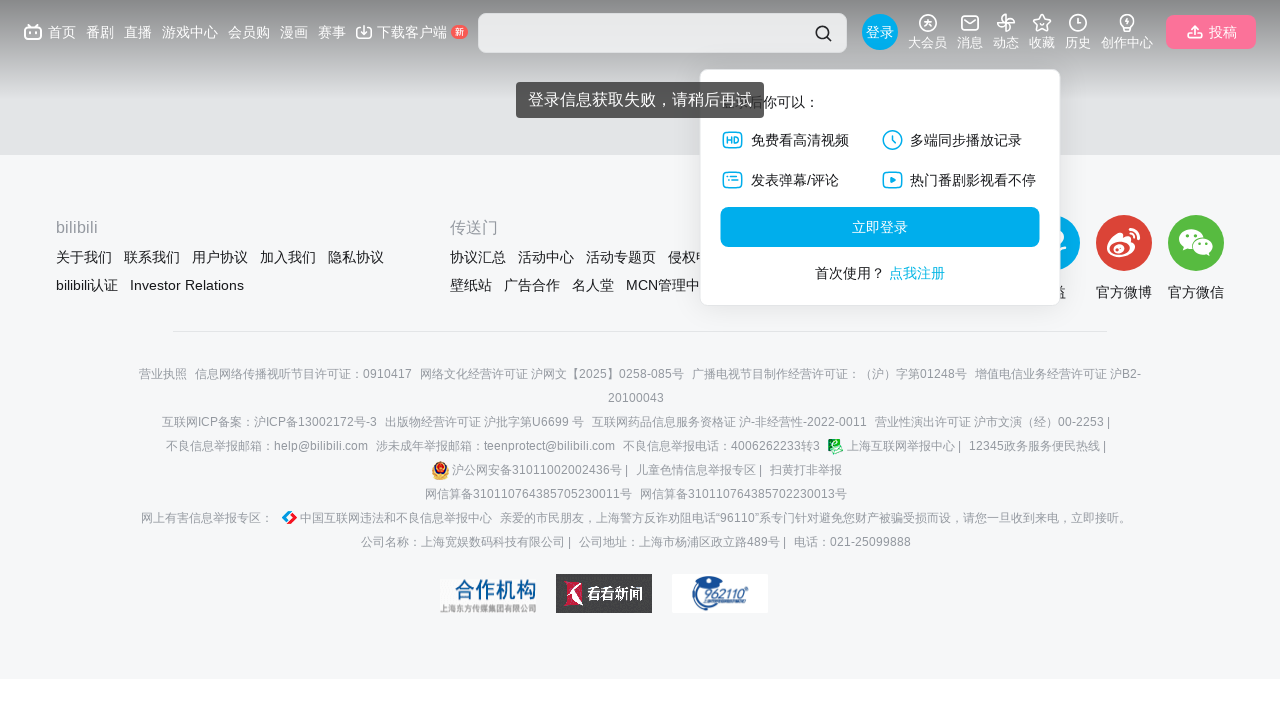

Waited 1000ms after first ArrowDown key press
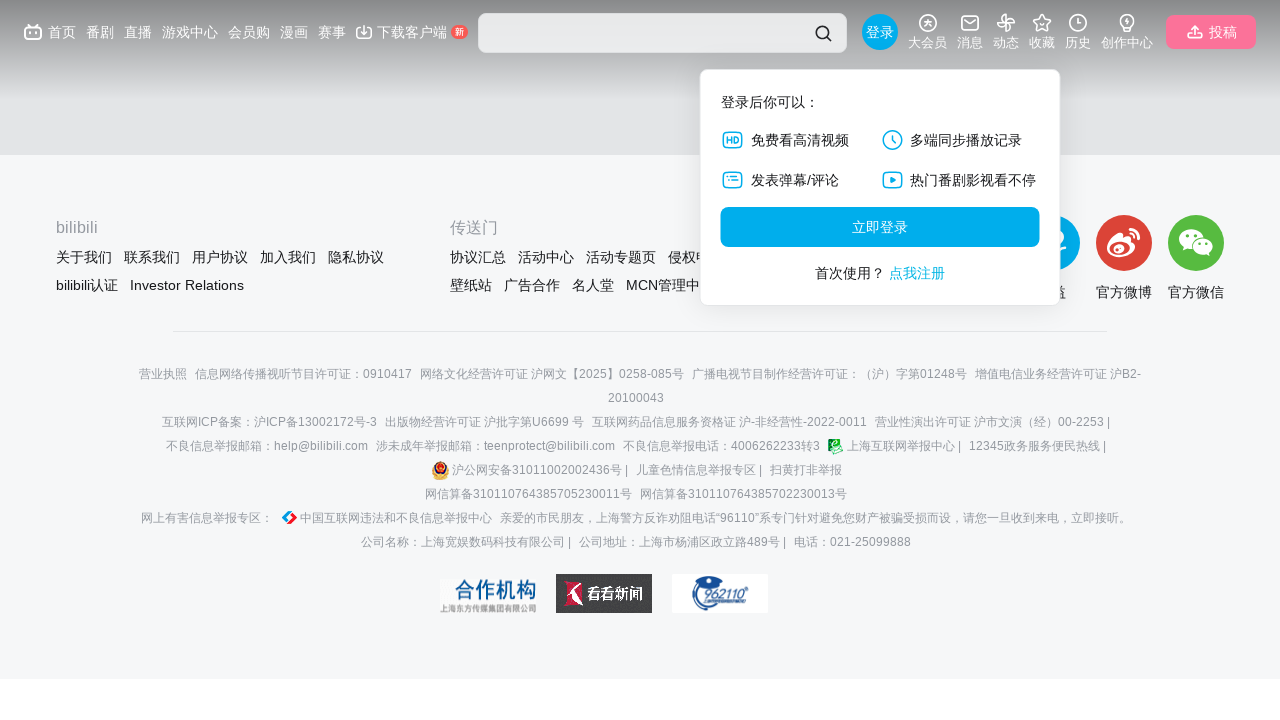

Pressed ArrowDown key to scroll down again
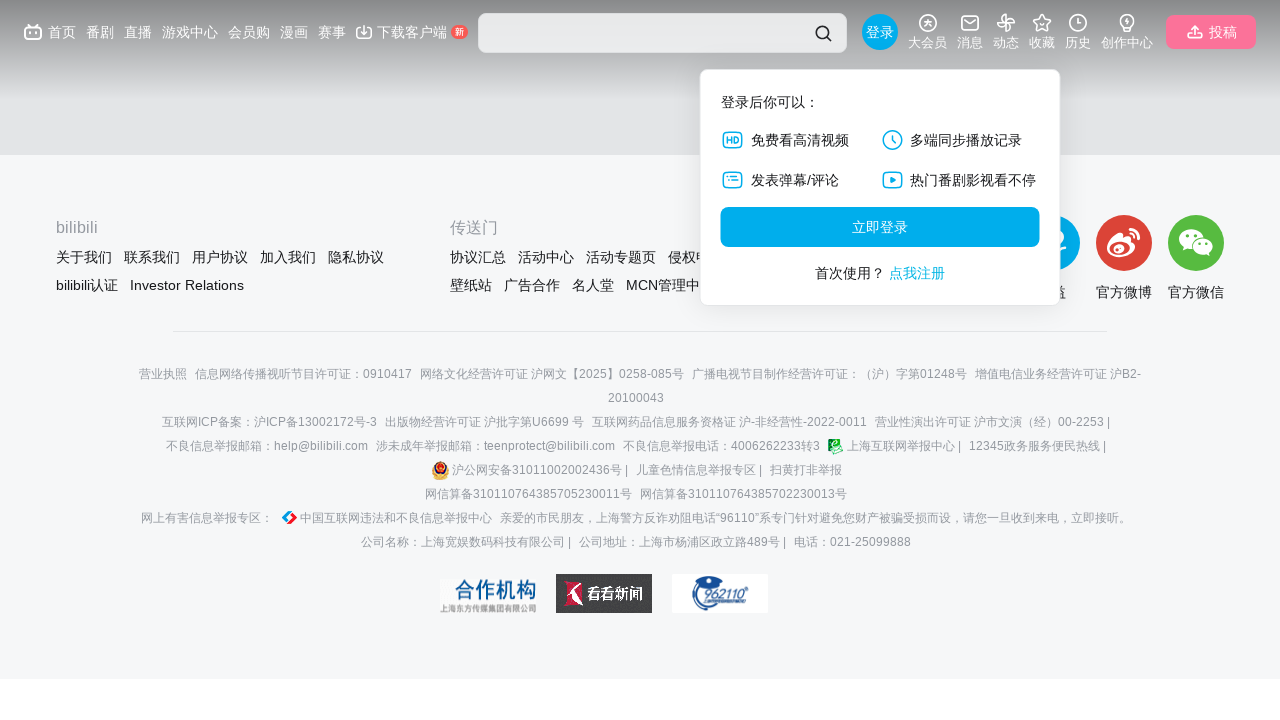

Waited 1000ms after second ArrowDown key press
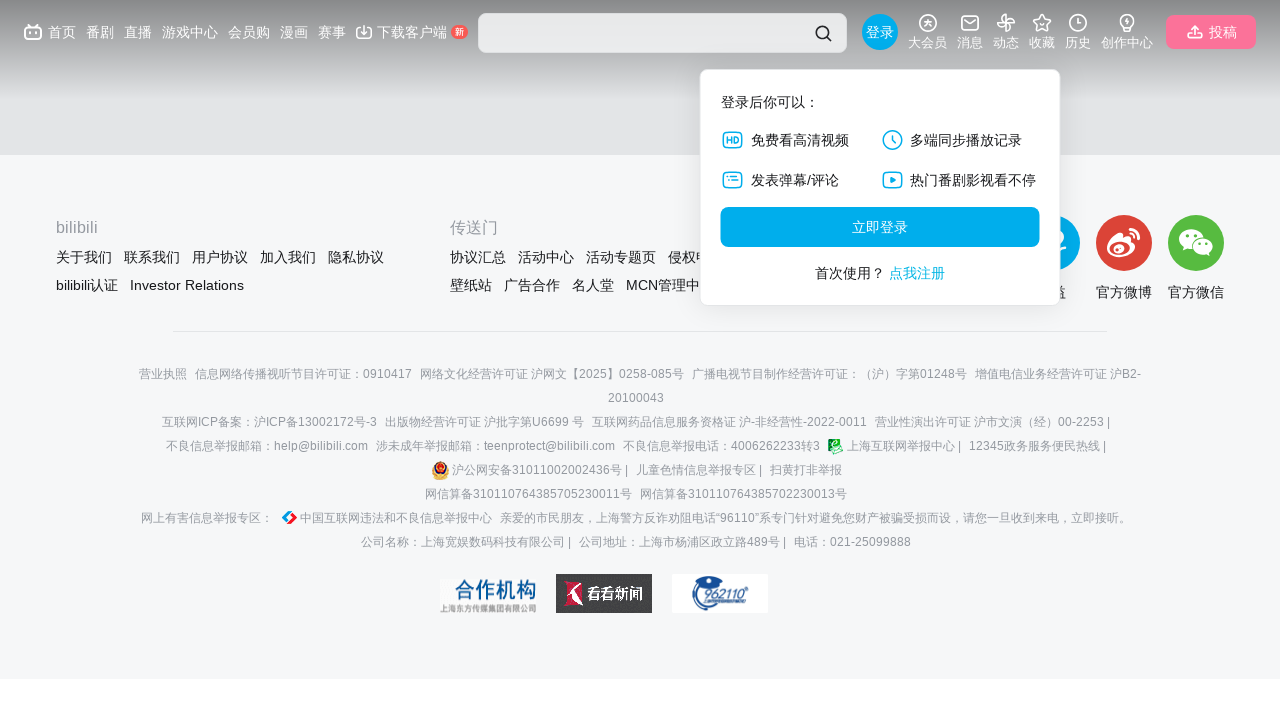

Pressed PageDown key to scroll down one page
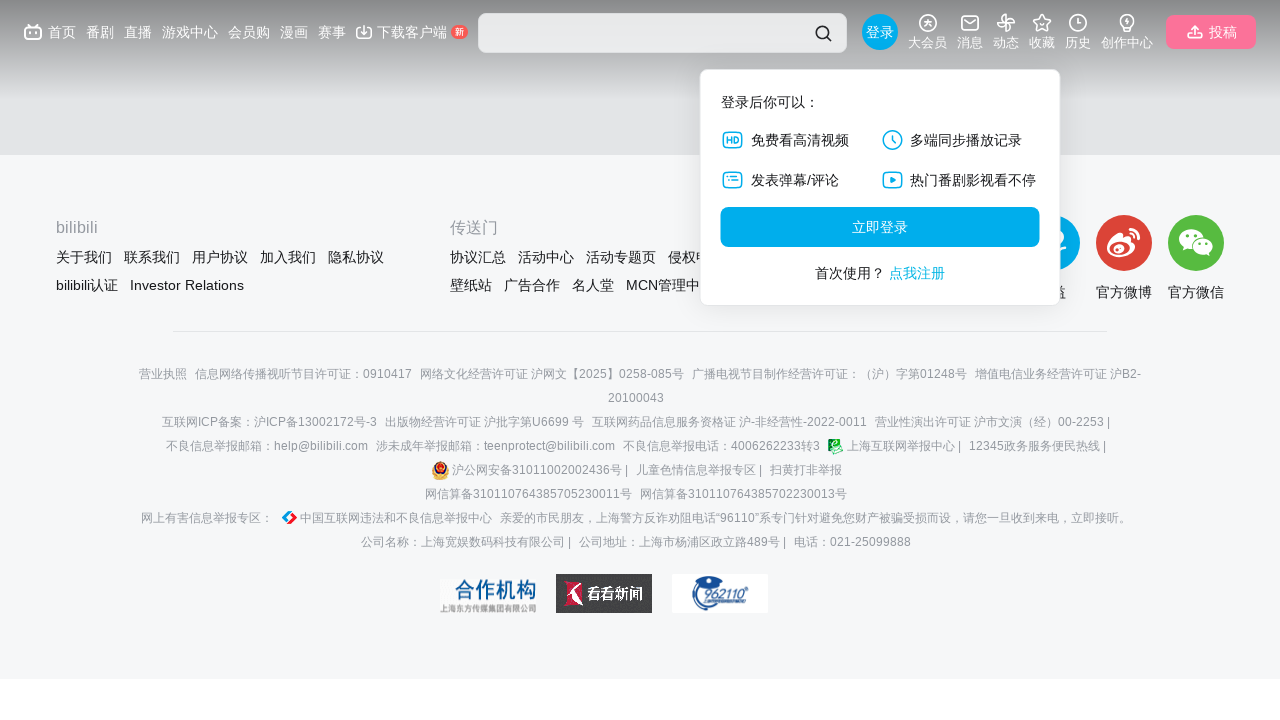

Waited 1000ms after PageDown key press
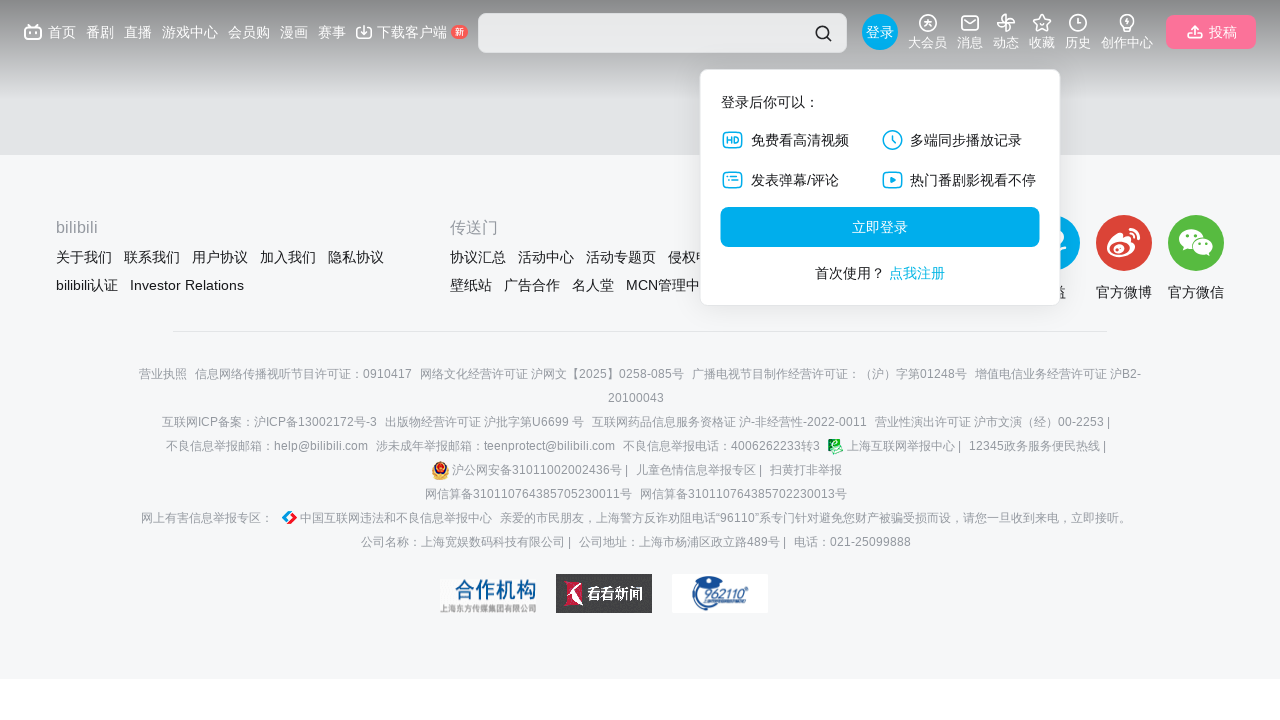

Pressed End key to scroll to bottom of page
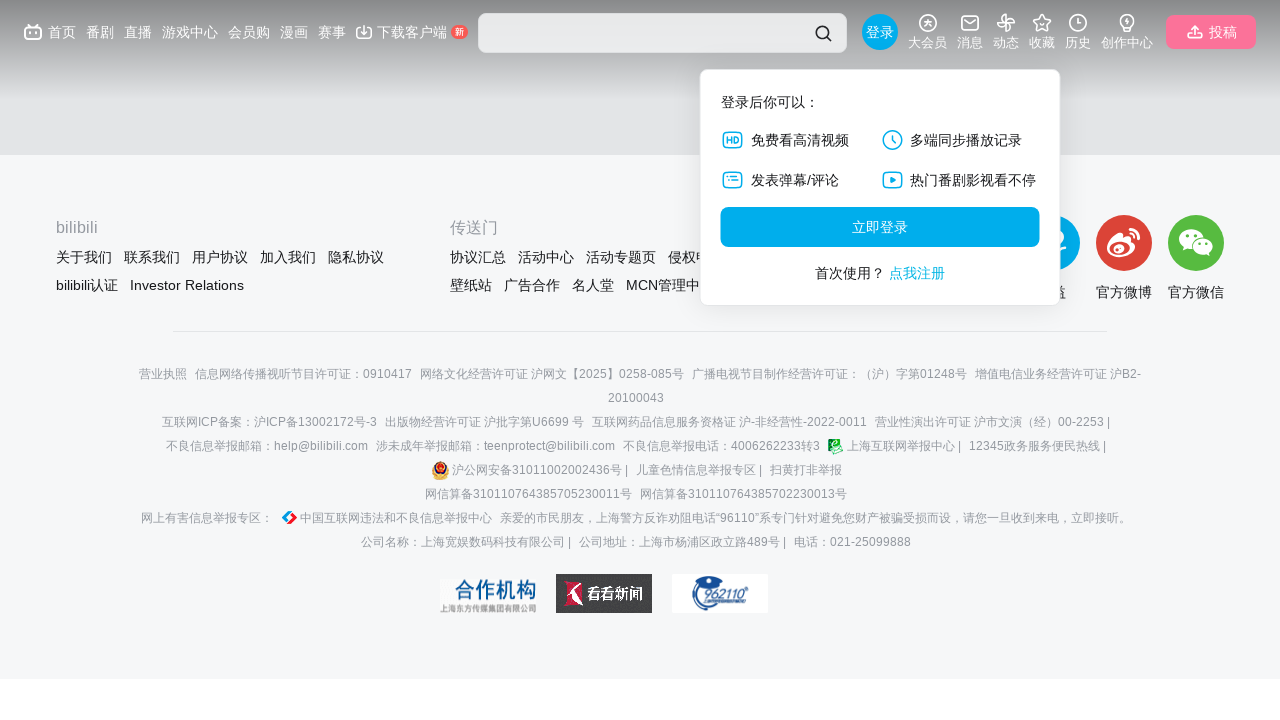

Waited 1000ms after End key press
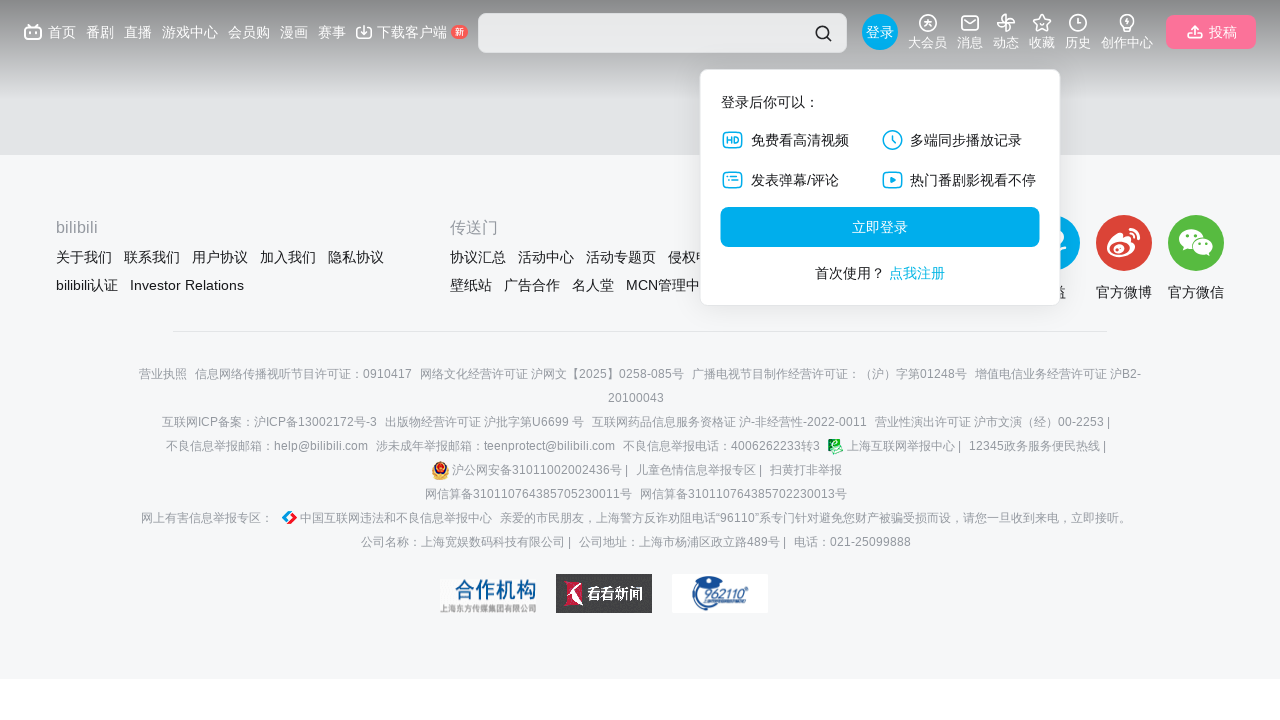

Pressed Home key to scroll back to top of page
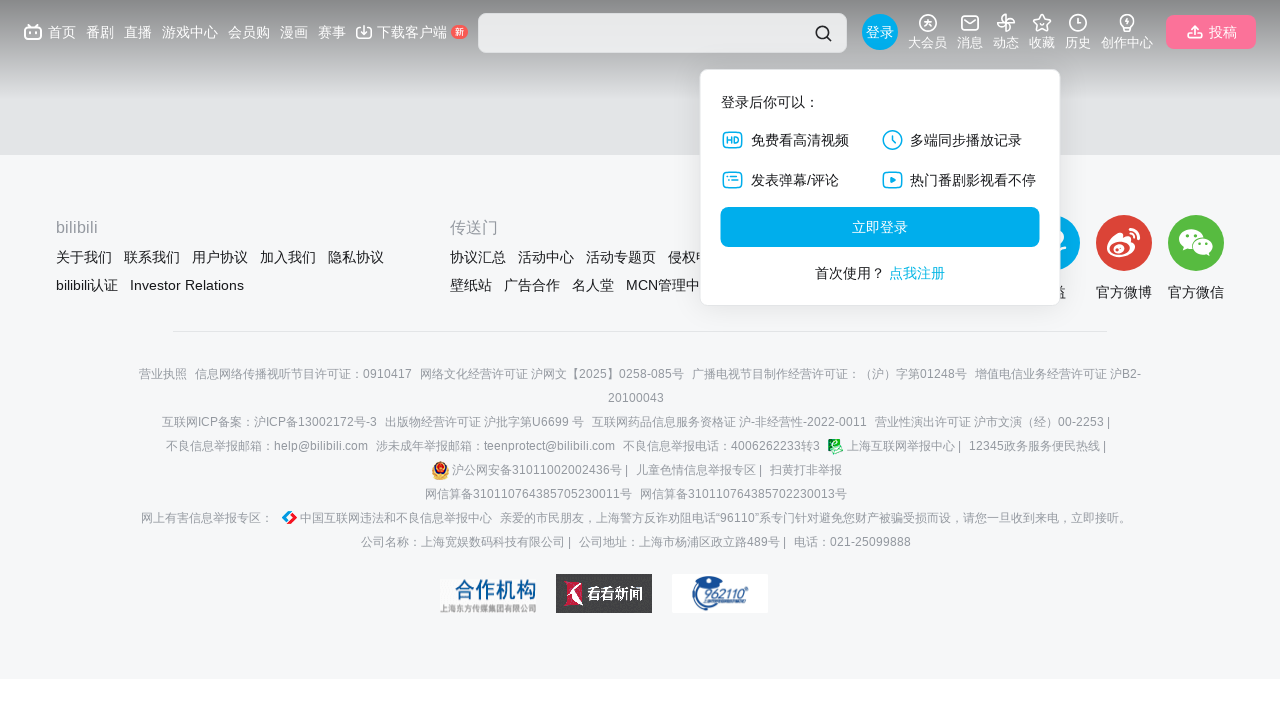

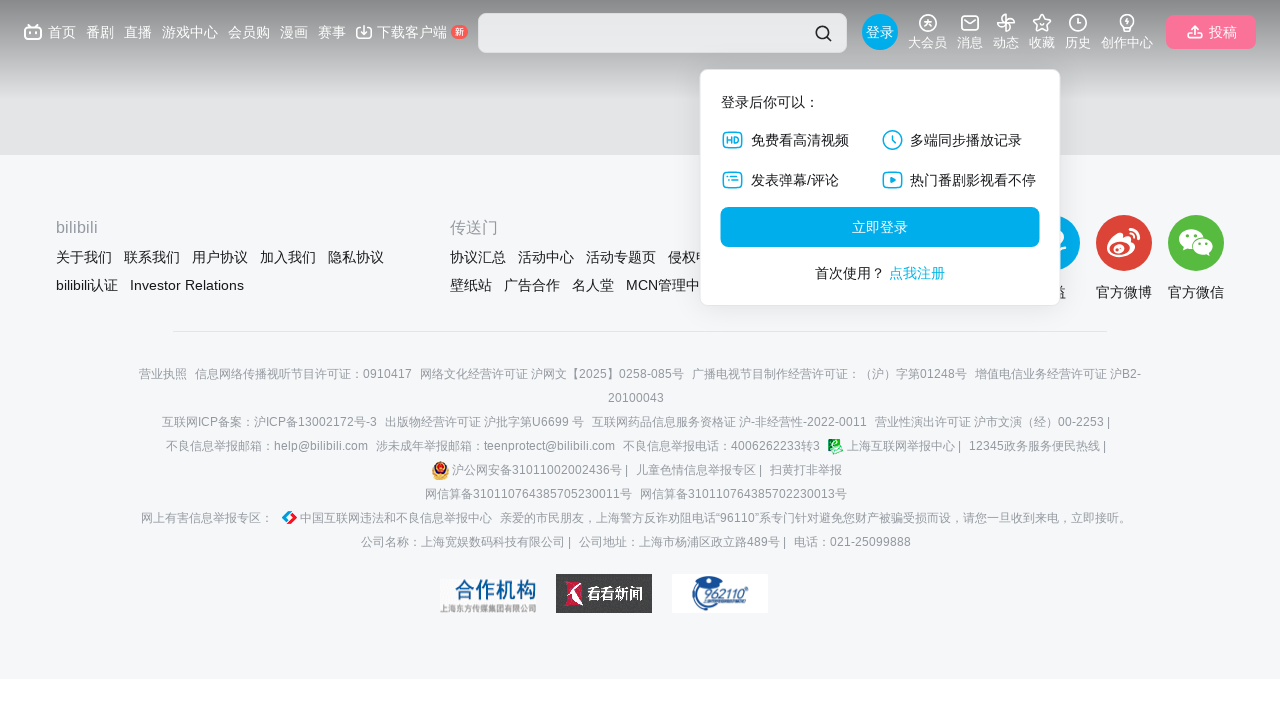